Tests hover functionality by hovering over an avatar image and verifying that additional user information (caption) appears on the page.

Starting URL: http://the-internet.herokuapp.com/hovers

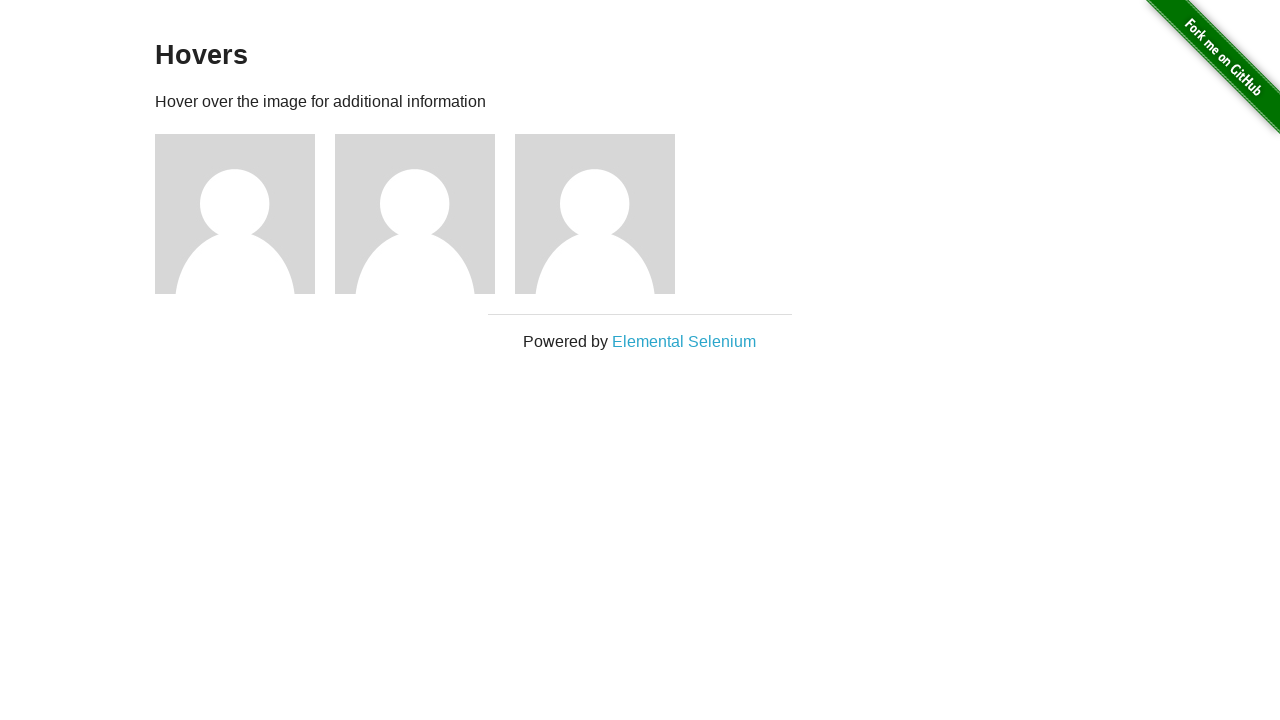

Located the first avatar figure element
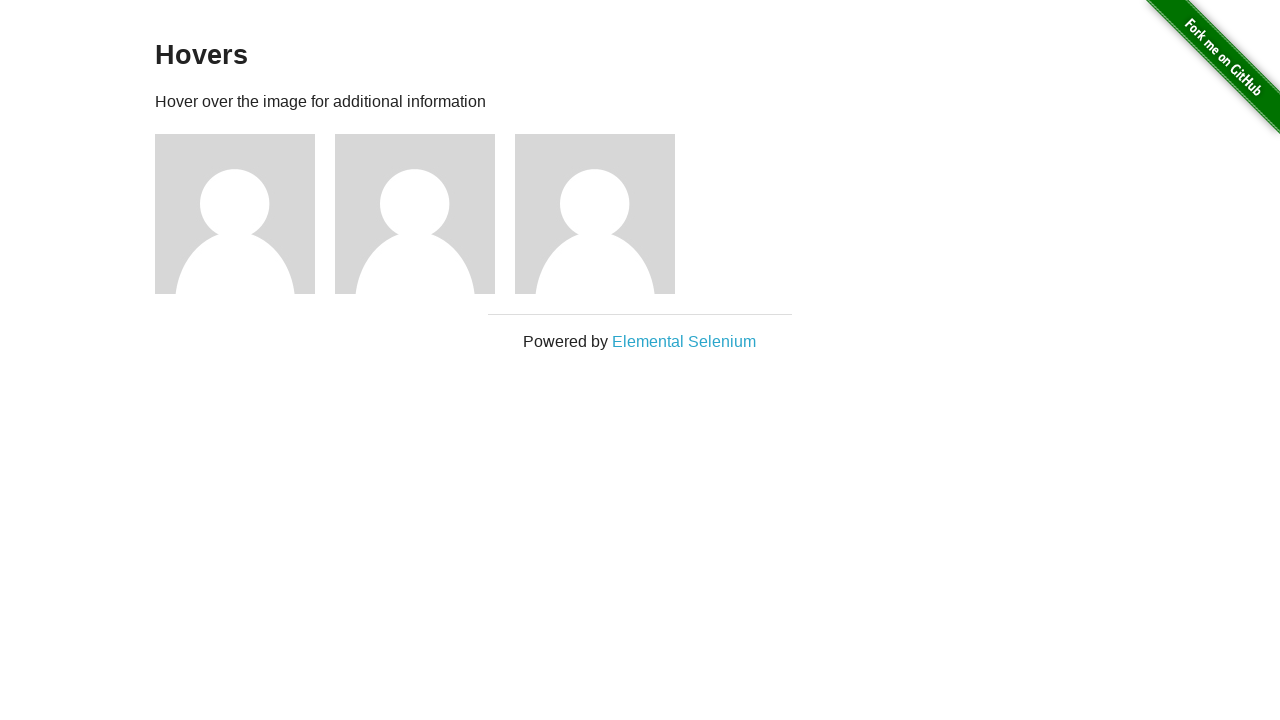

Hovered over the avatar image to trigger hover effect at (245, 214) on .figure >> nth=0
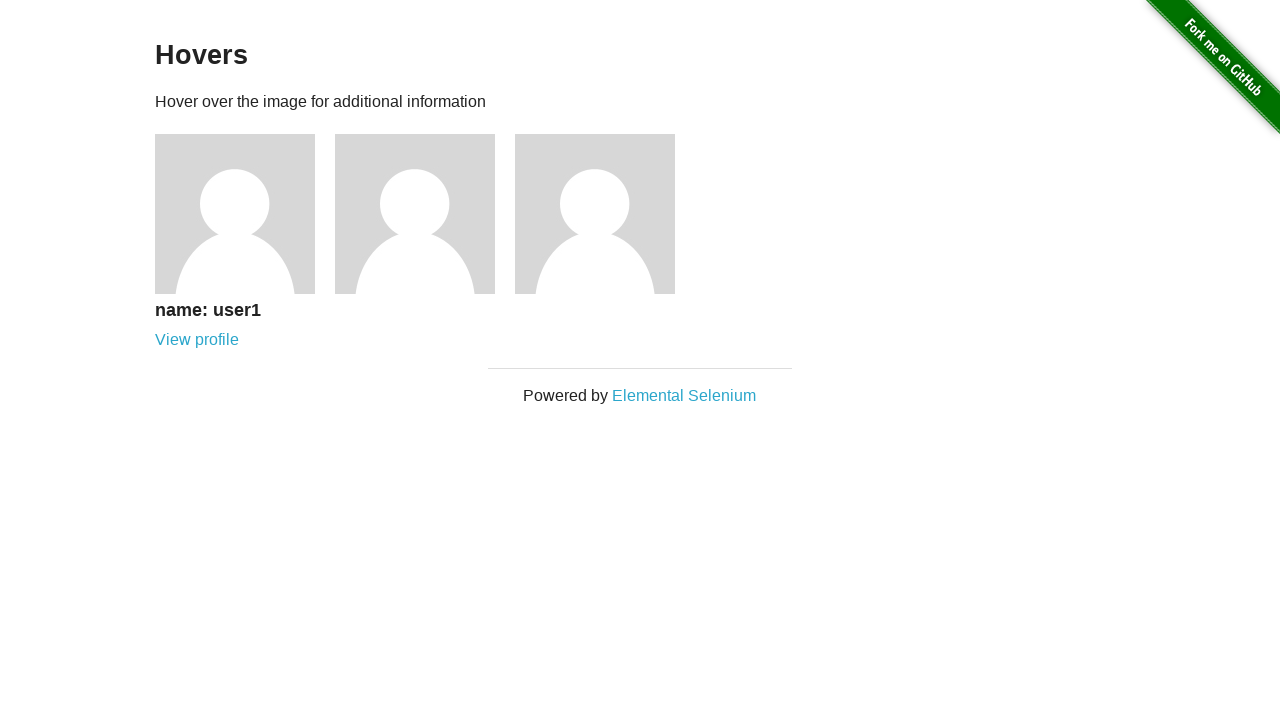

Located the avatar caption element
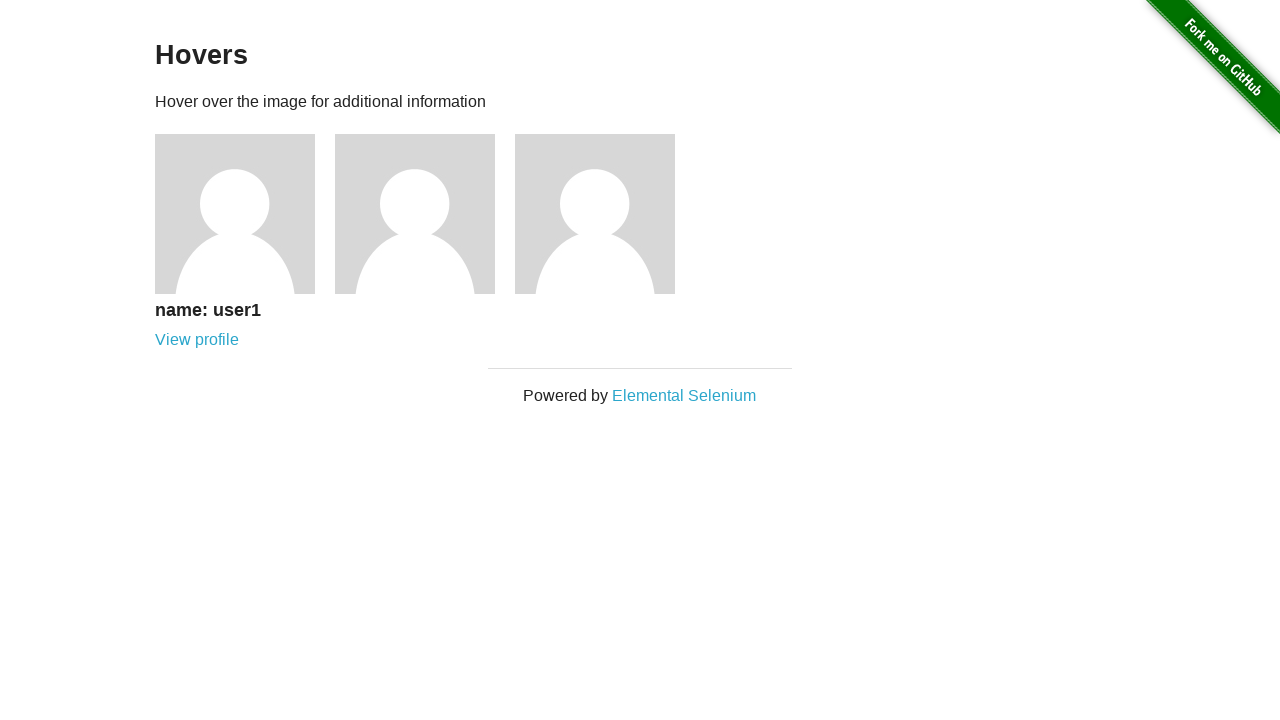

Waited for caption to become visible
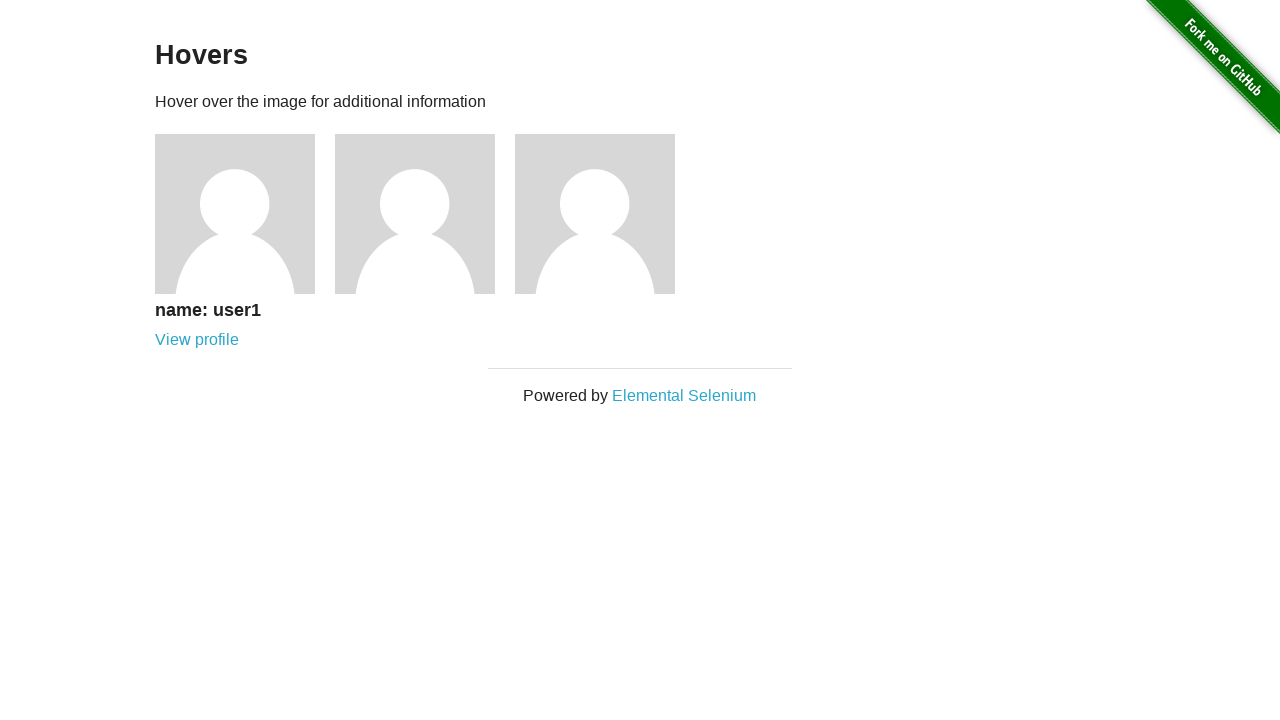

Verified that caption is visible on the page
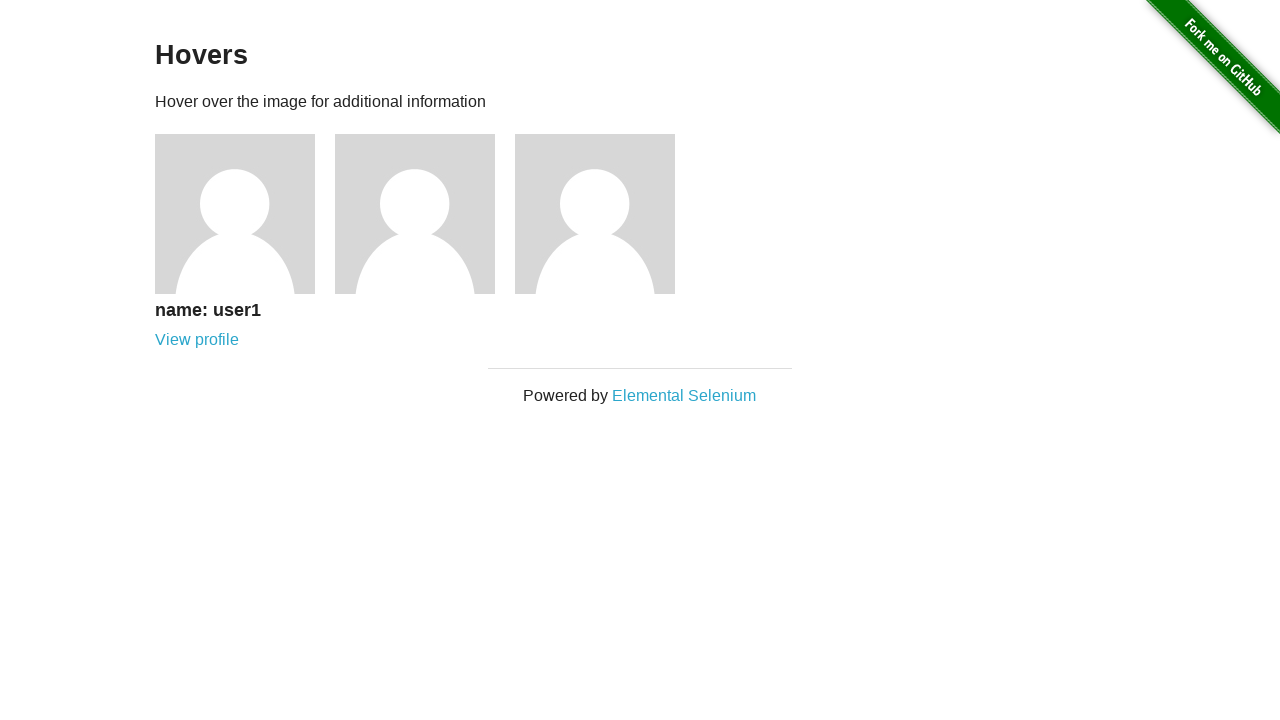

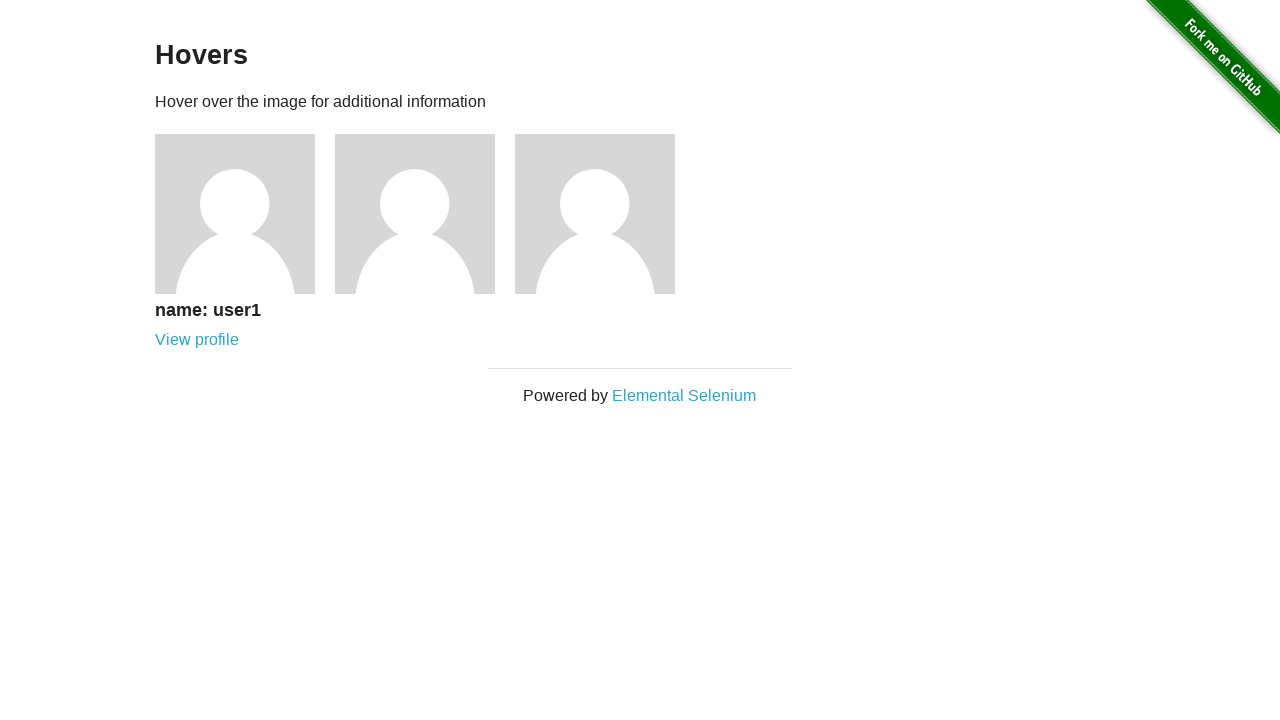